Tests JavaScript Confirm dialog by clicking the confirm button, dismissing (canceling) the dialog, and verifying the result text shows "You clicked: Cancel"

Starting URL: https://the-internet.herokuapp.com/javascript_alerts

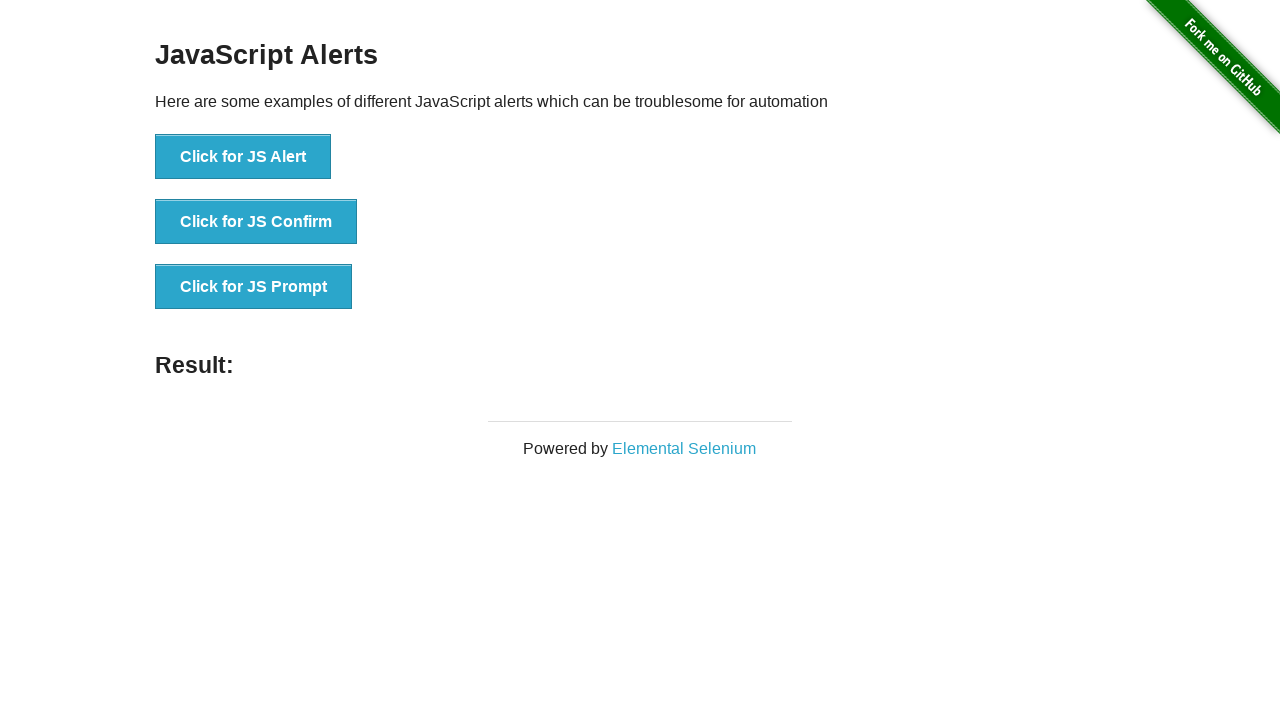

Set up dialog handler to dismiss the confirm dialog
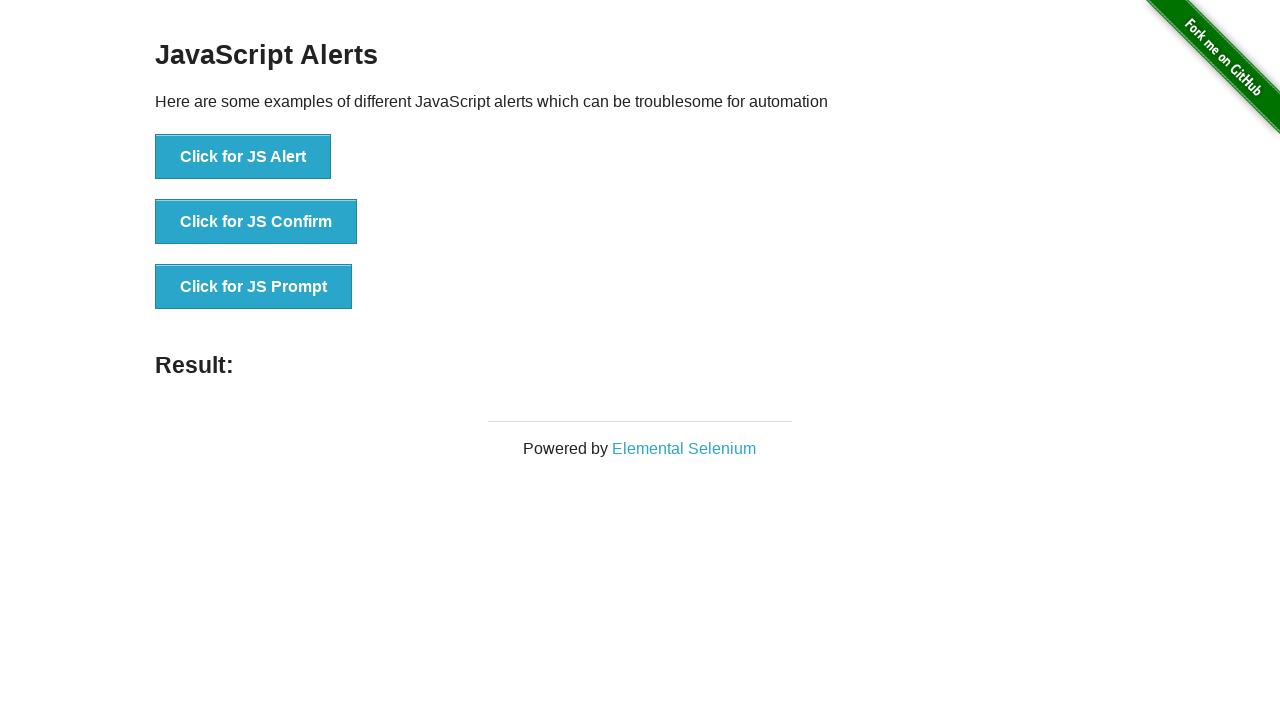

Clicked the JS Confirm button at (256, 222) on xpath=//*[text()='Click for JS Confirm']
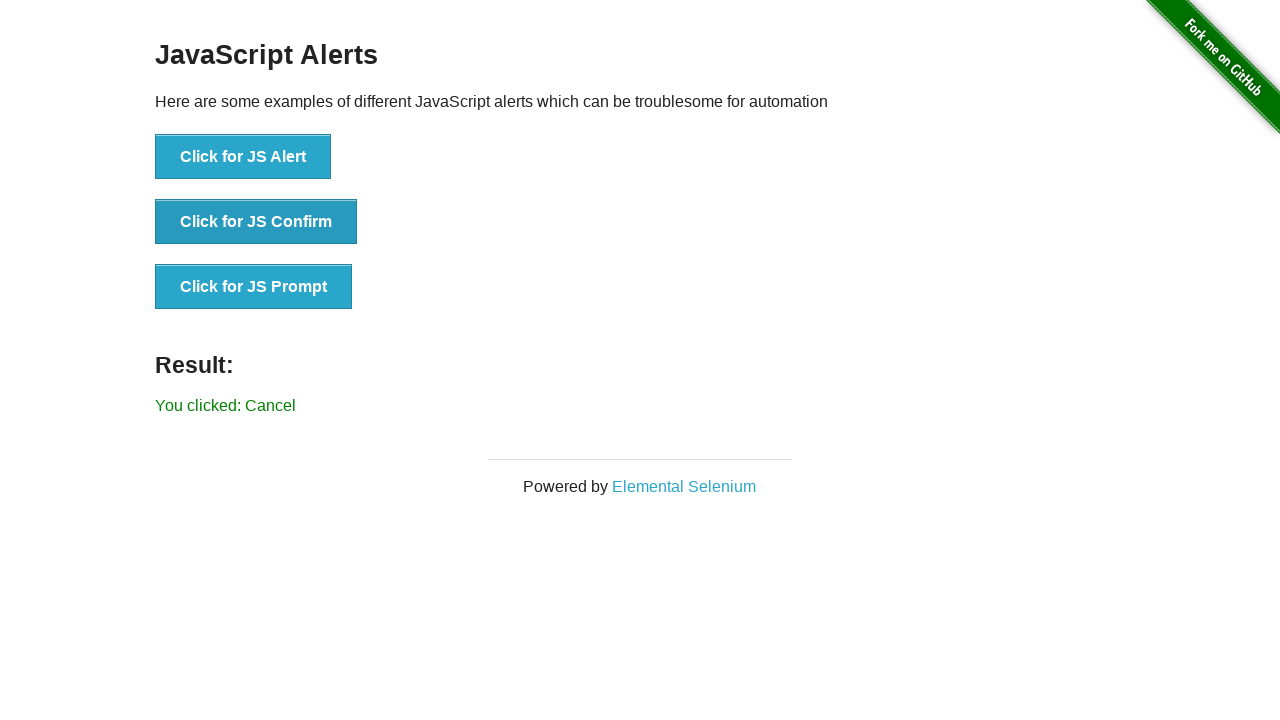

Result text element loaded
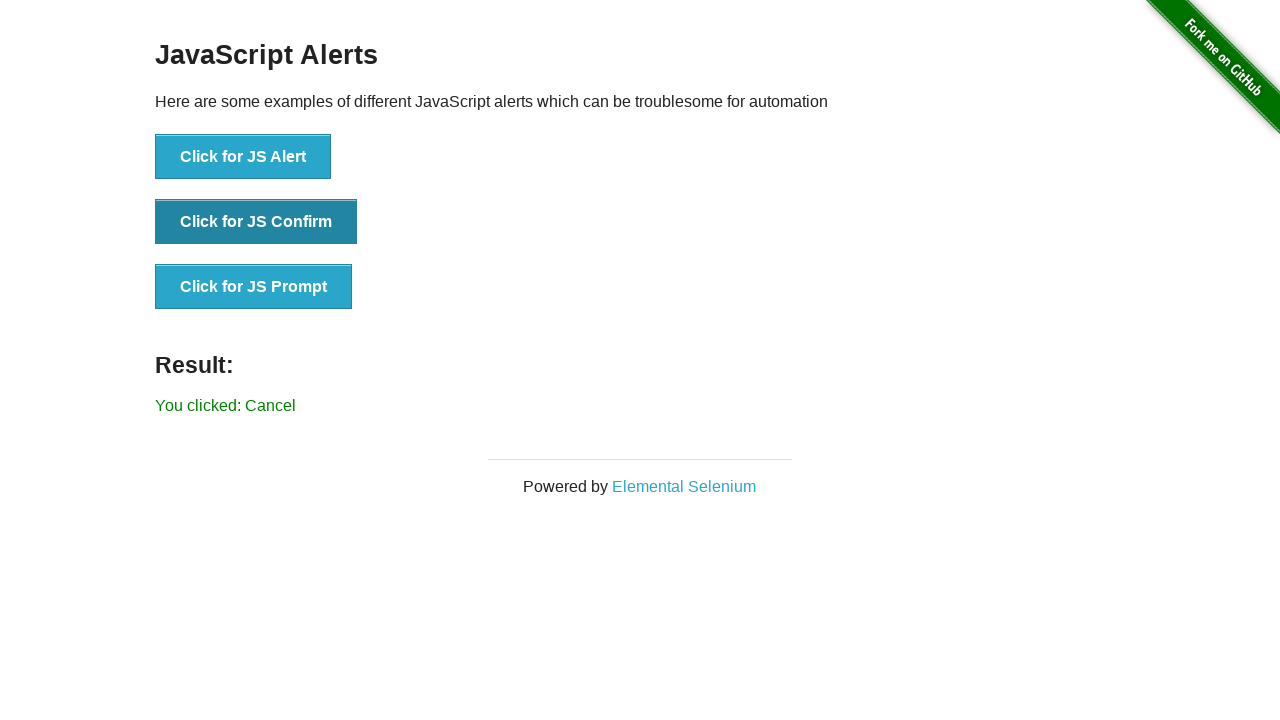

Retrieved result text content
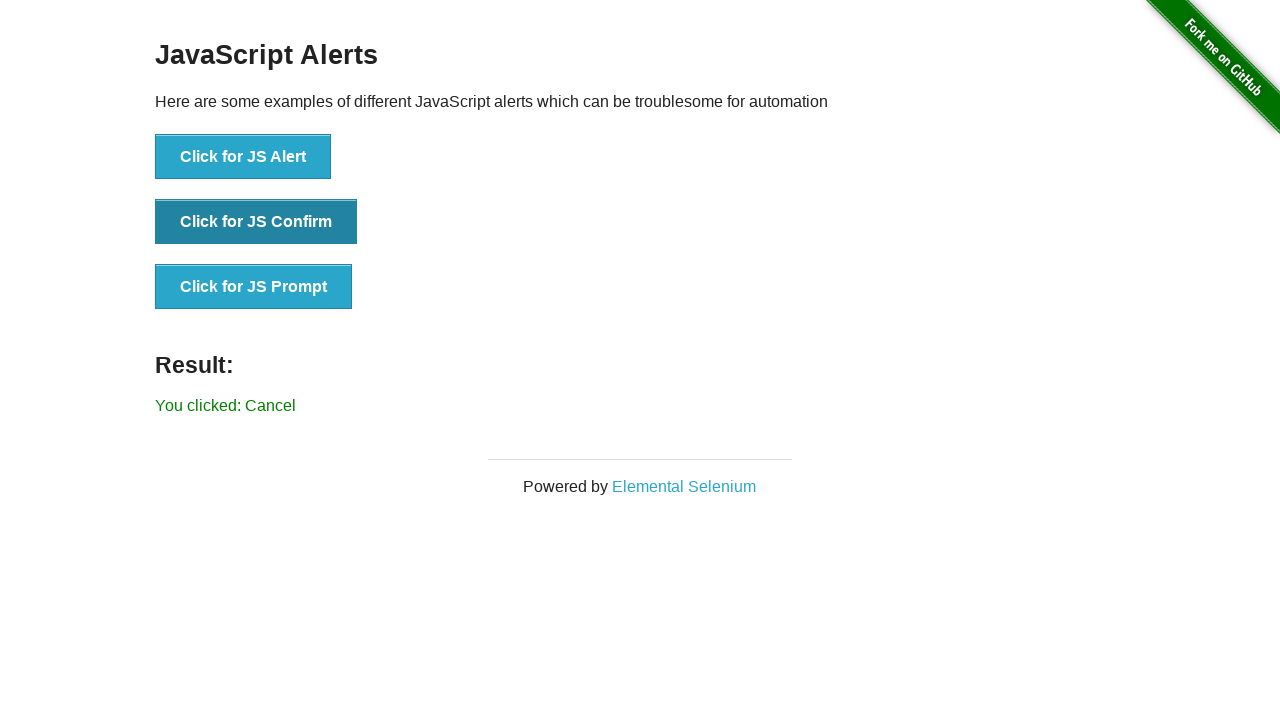

Verified result text shows 'You clicked: Cancel'
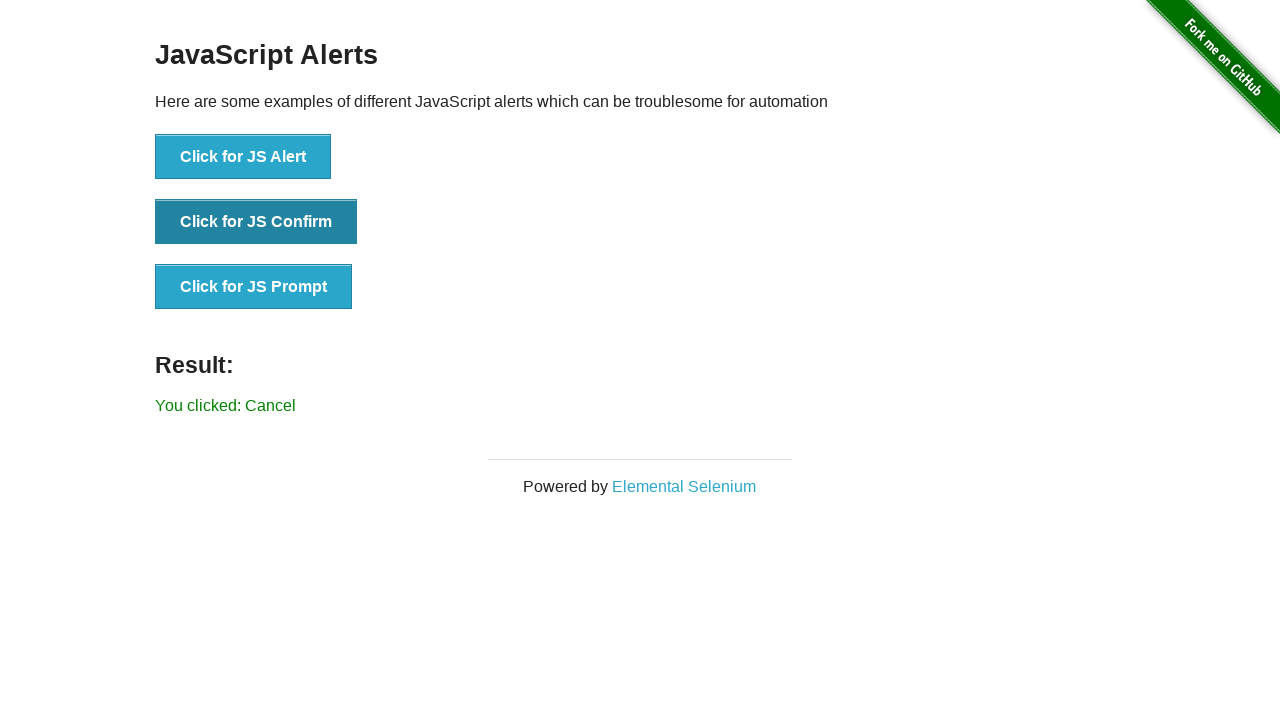

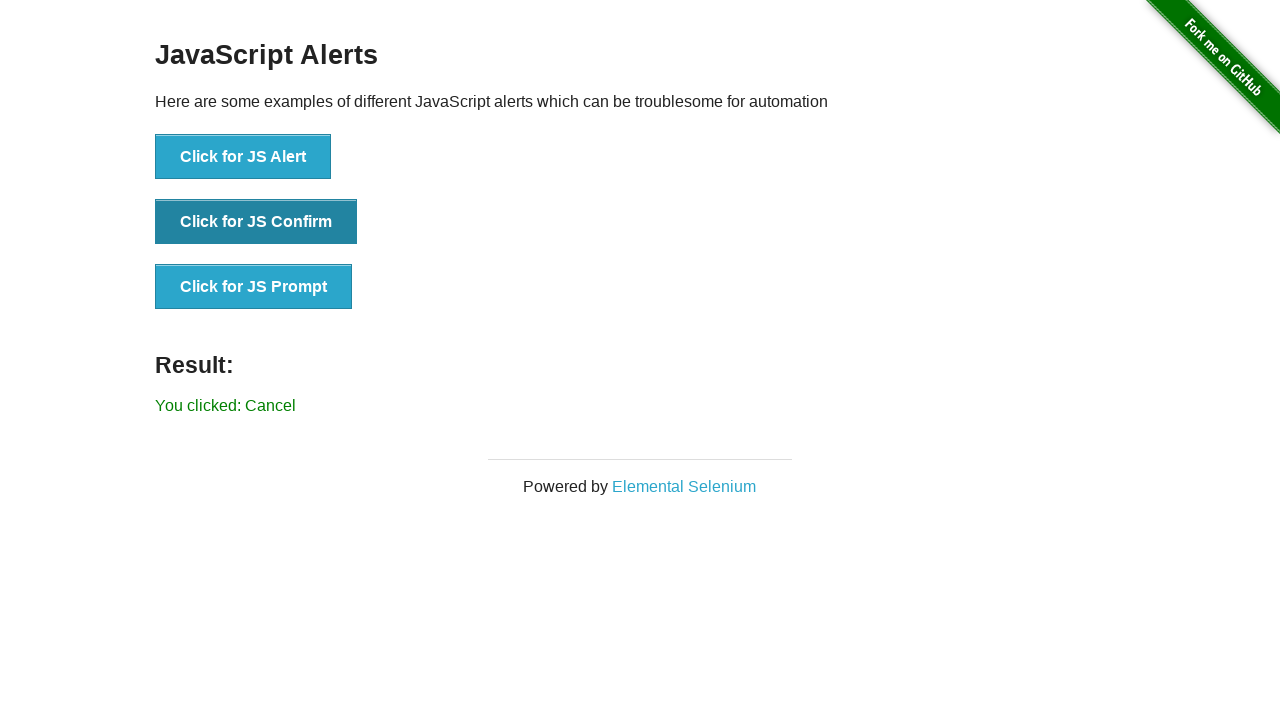